Tests dropdown selection functionality on OrangeHRM trial signup page by selecting countries from a dropdown menu using different approaches

Starting URL: https://www.orangehrm.com/orangehrm-30-day-trial/

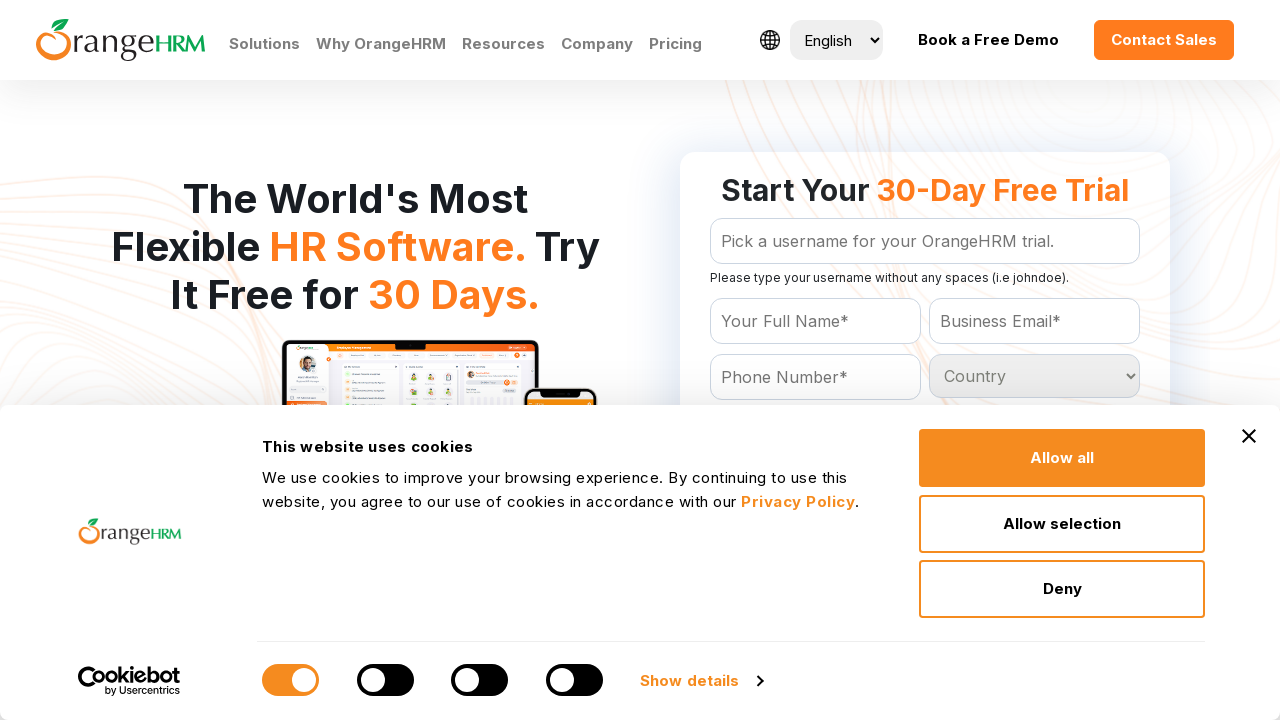

Located country dropdown element
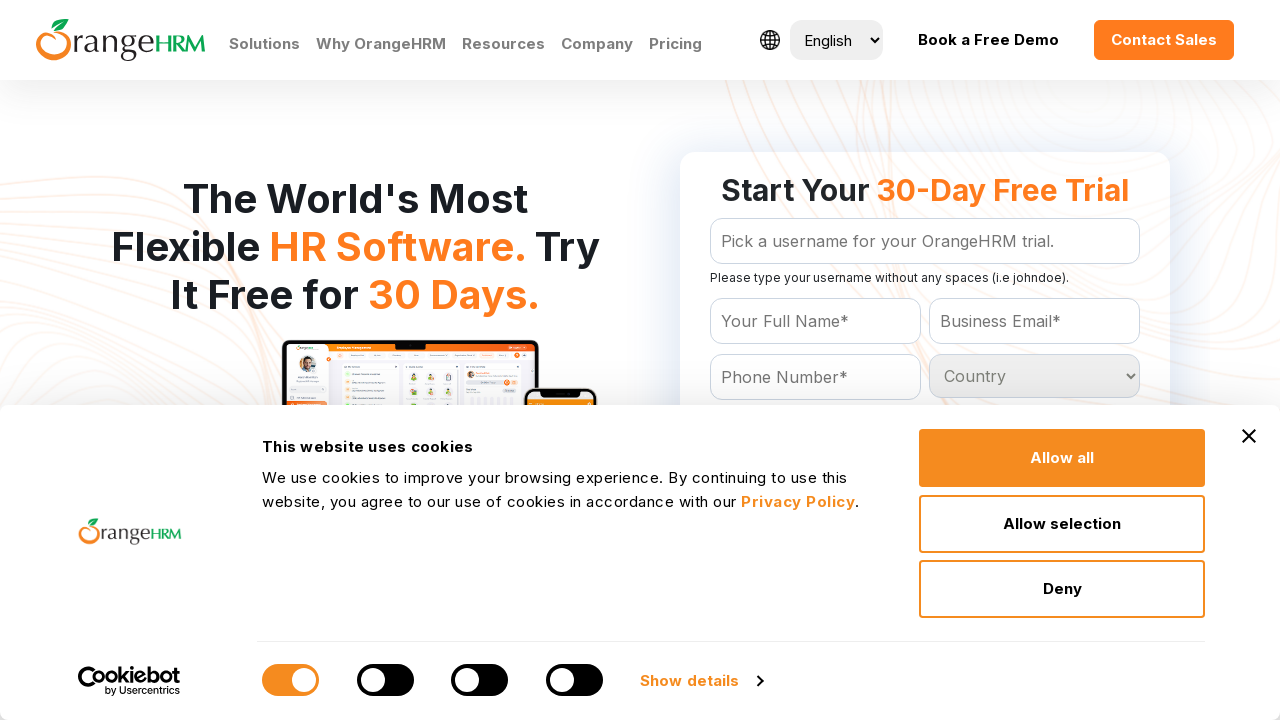

Selected Aruba from country dropdown using locator method on select[name='Country']
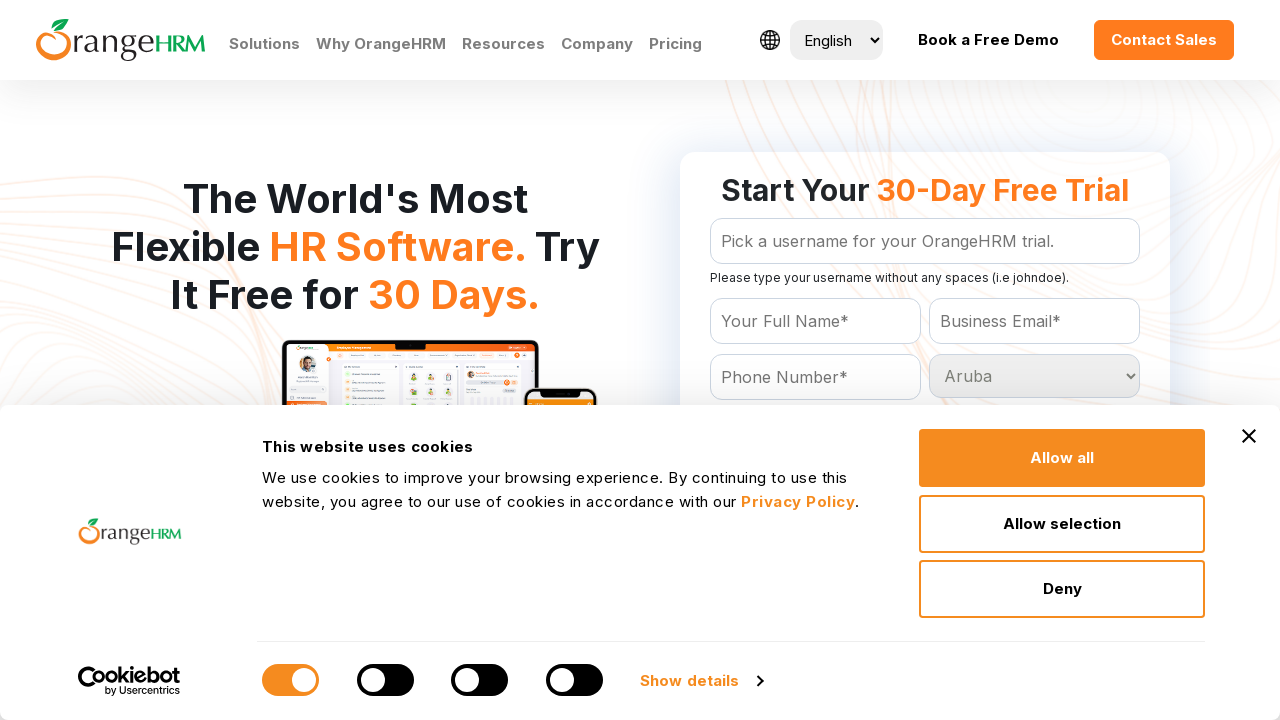

Selected Ghana from country dropdown using page method on select[name='Country']
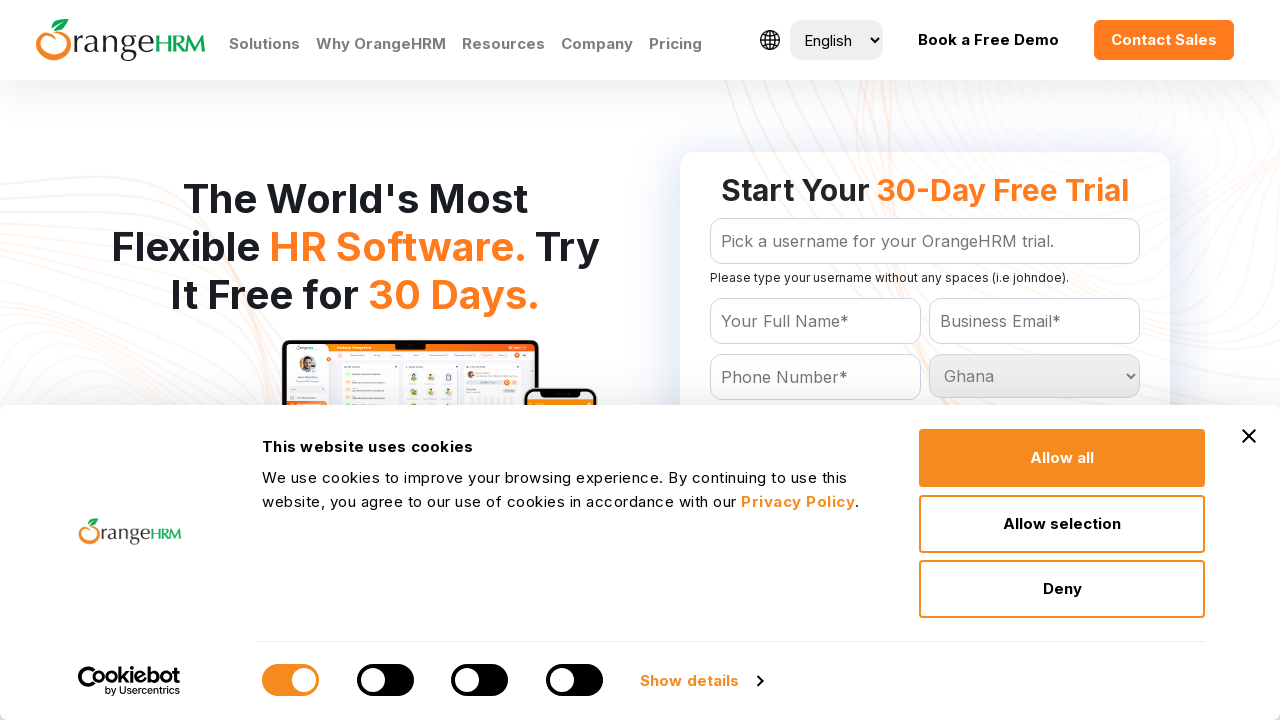

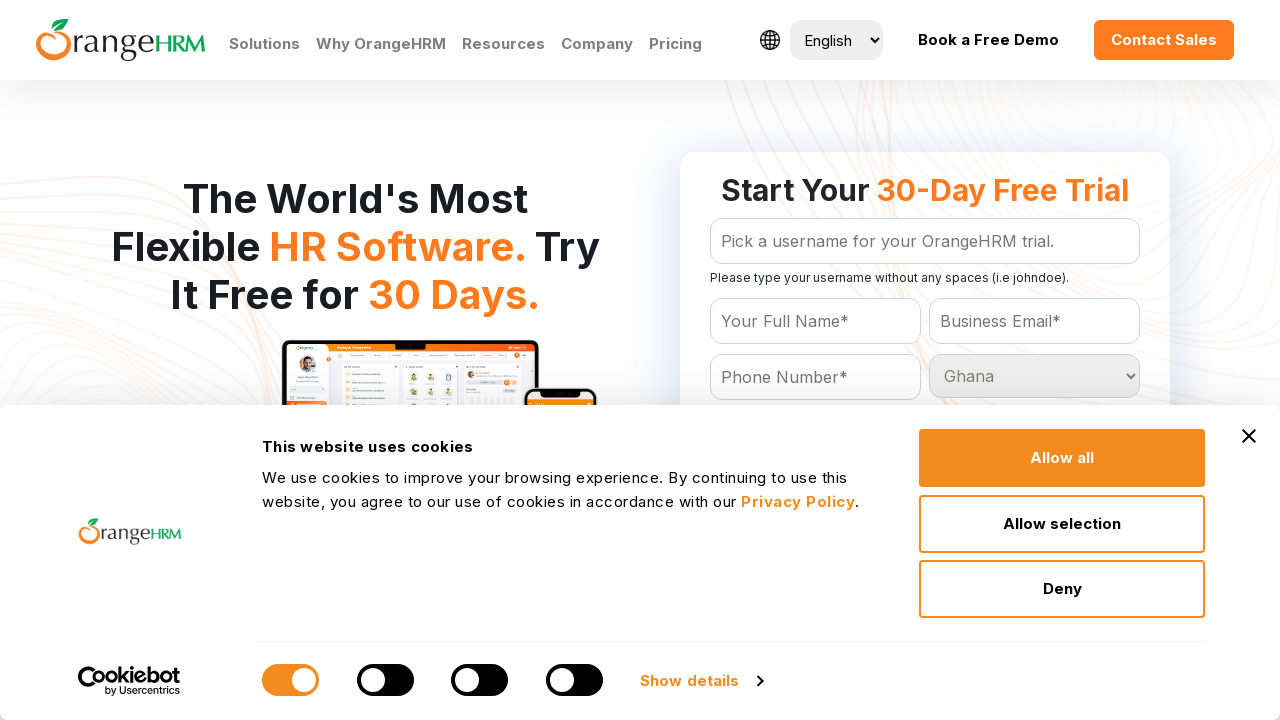